Tests input field operations on a forgot password form by entering an email, verifying the entered value, and clearing the field

Starting URL: https://the-internet.herokuapp.com/forgot_password

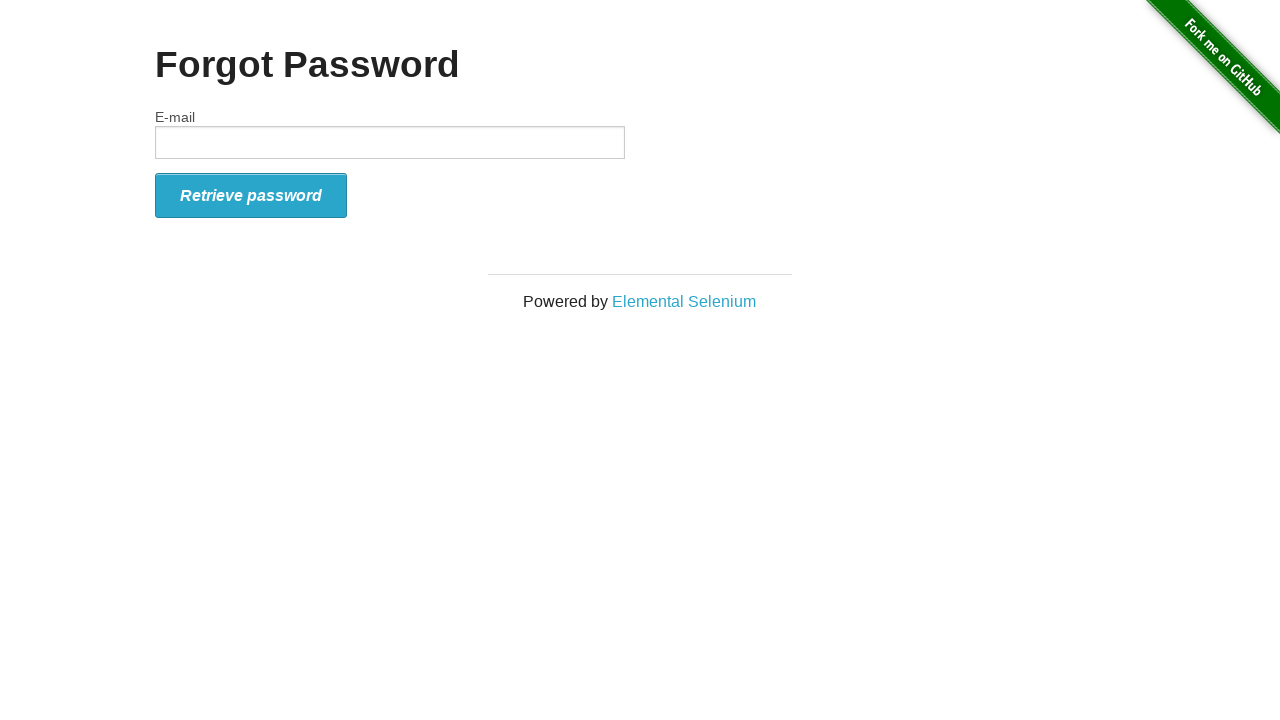

Verified email input field is visible
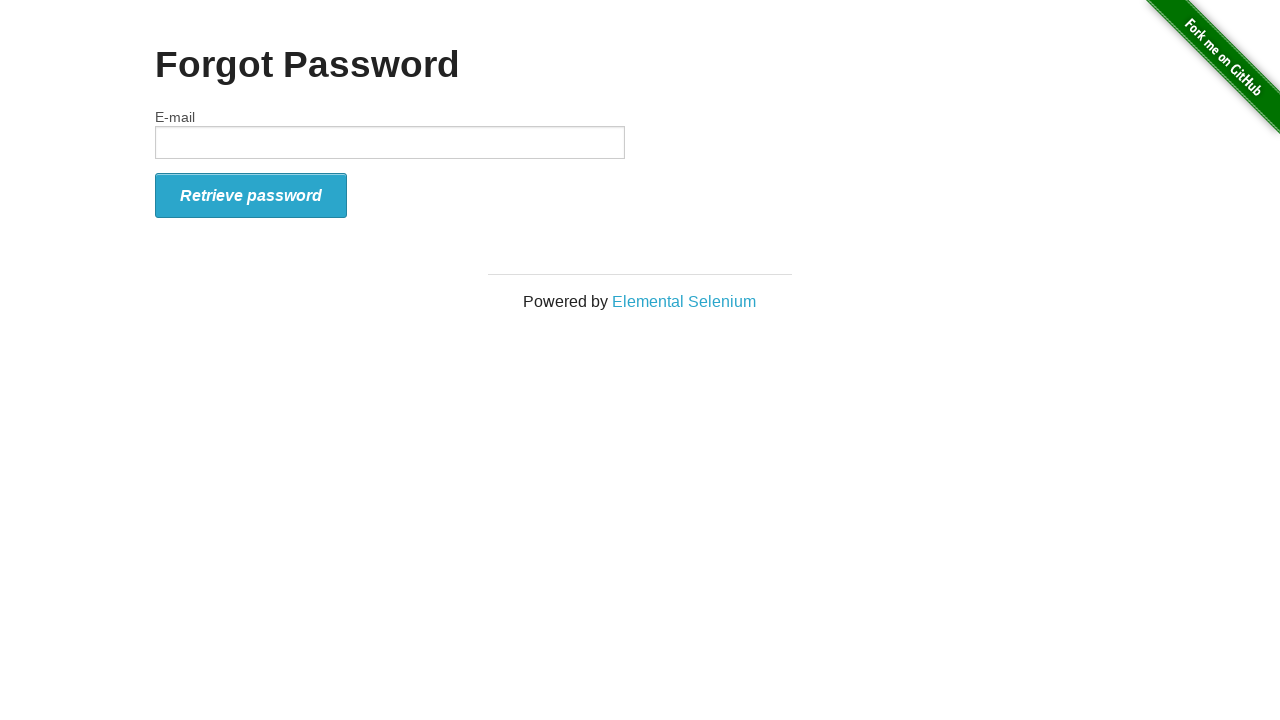

Verified email input field is enabled
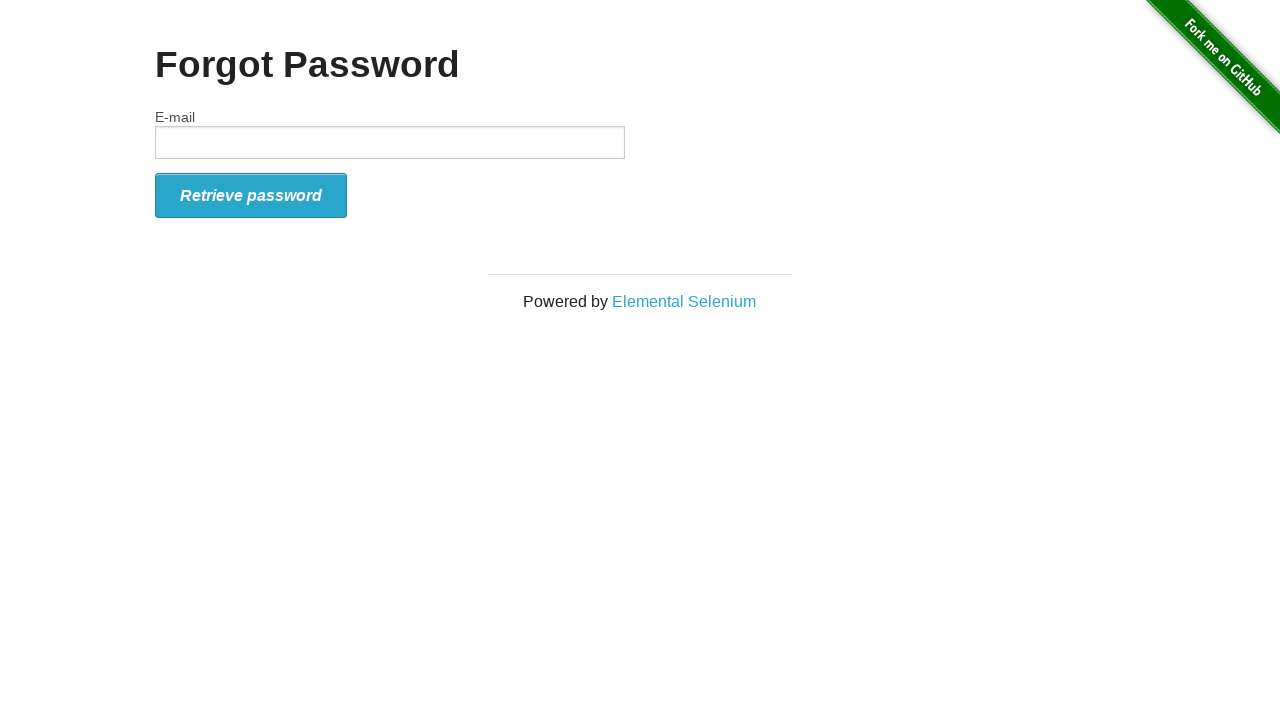

Entered email 'SeleniumTest@gmail.com' in the email field on input[name='email']
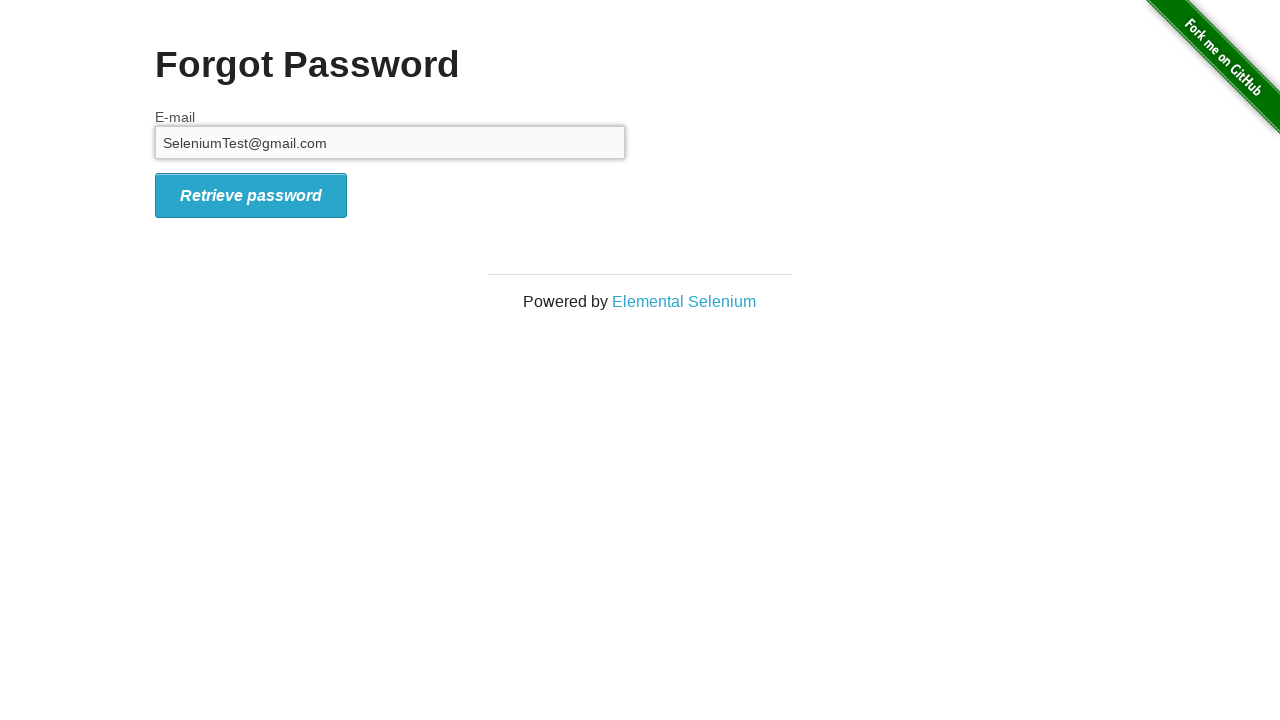

Verified email field contains 'SeleniumTest@gmail.com'
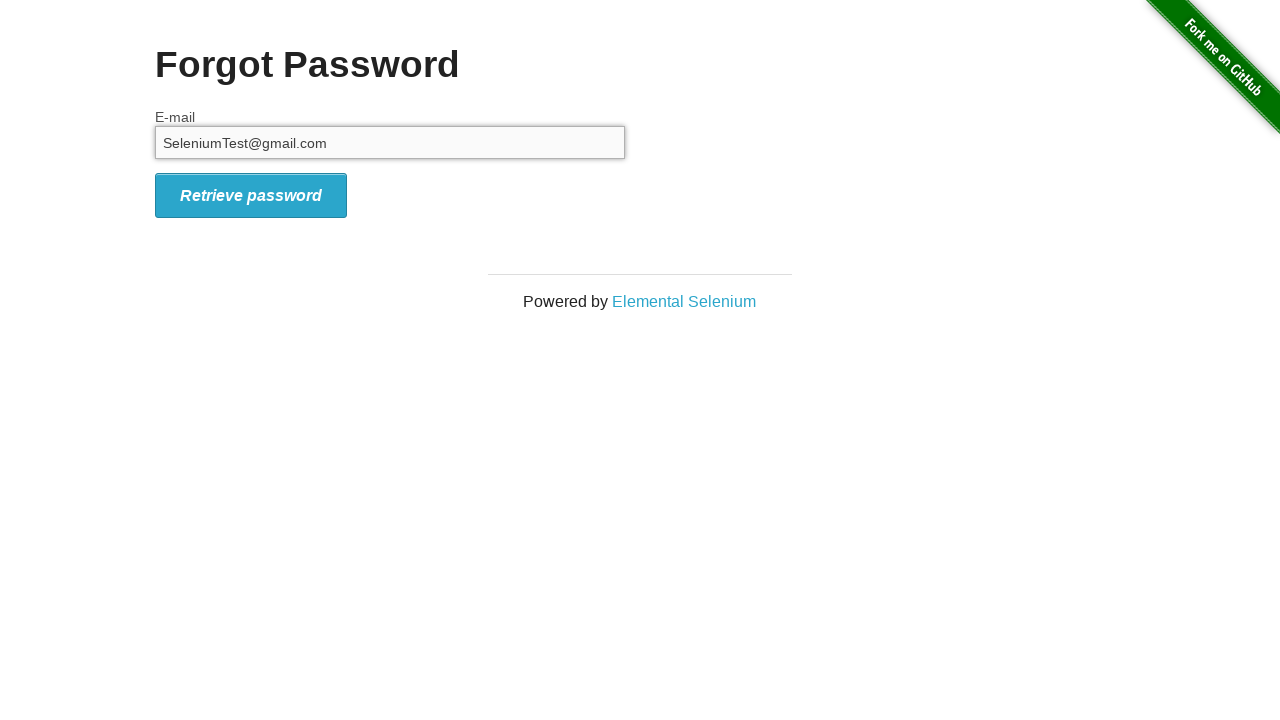

Cleared the email input field on input[name='email']
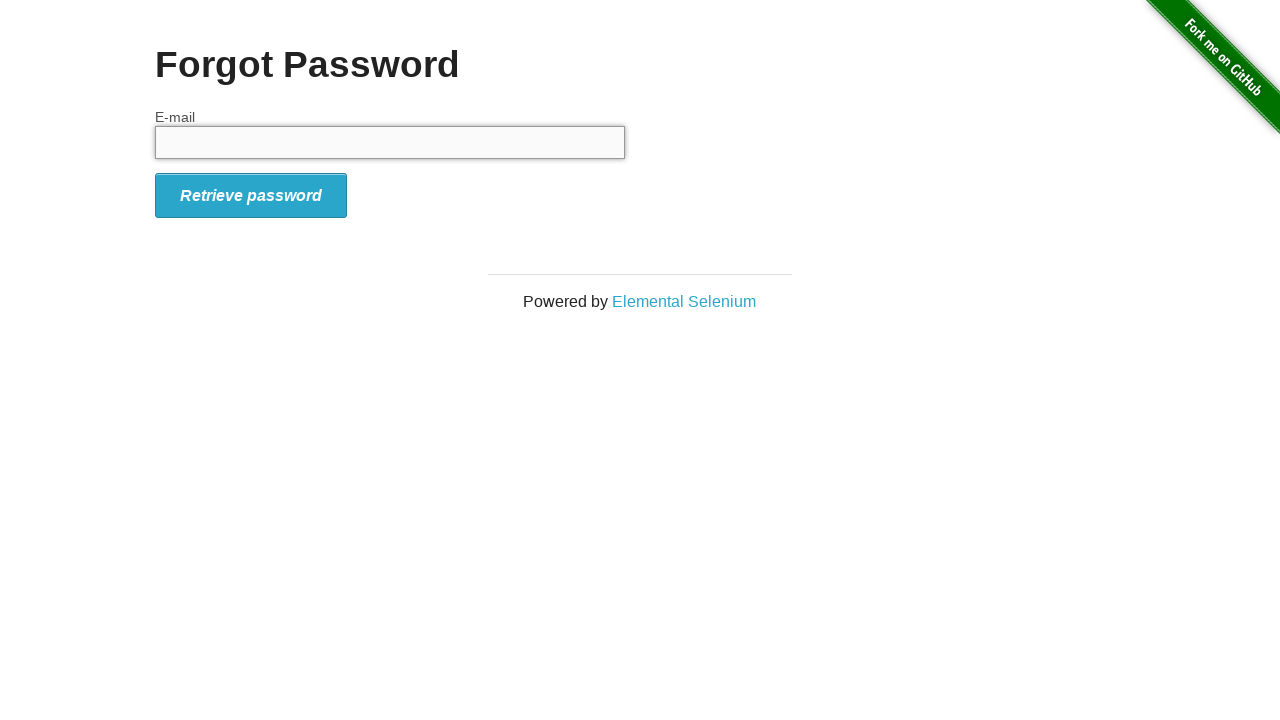

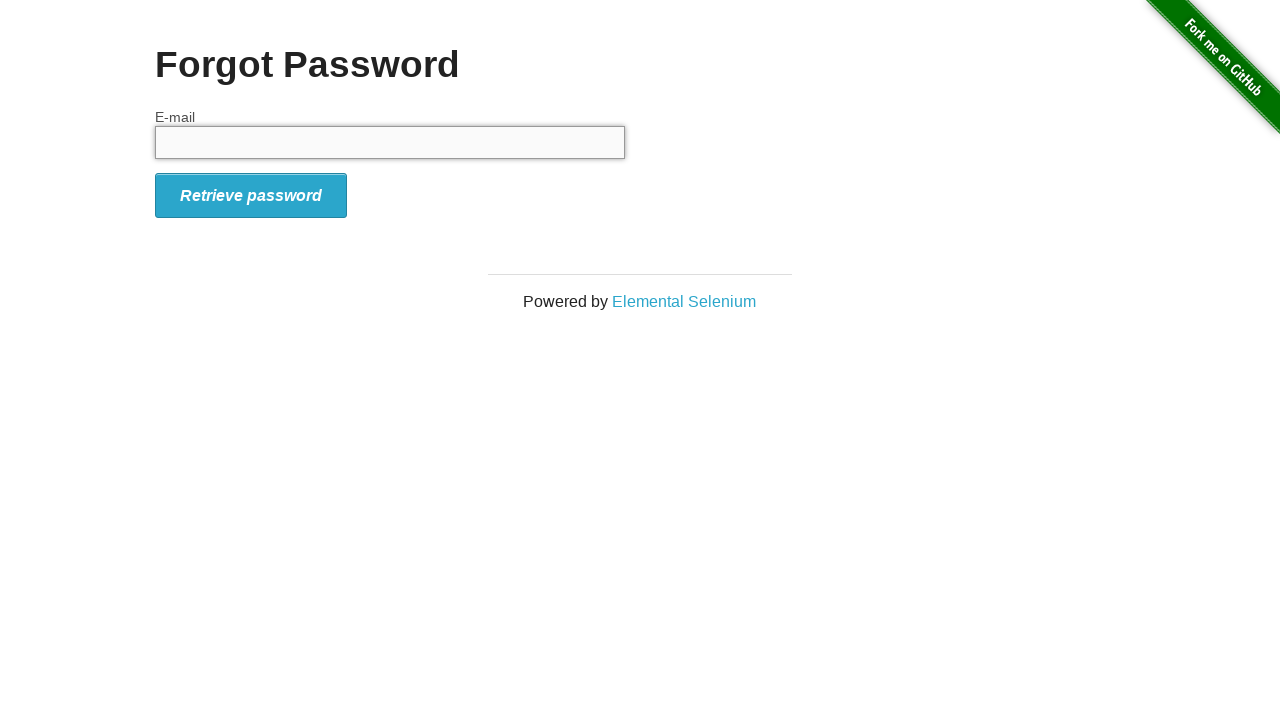